Tests calculator division that results in a repeating decimal

Starting URL: https://www.globalsqa.com/angularJs-protractor/SimpleCalculator/

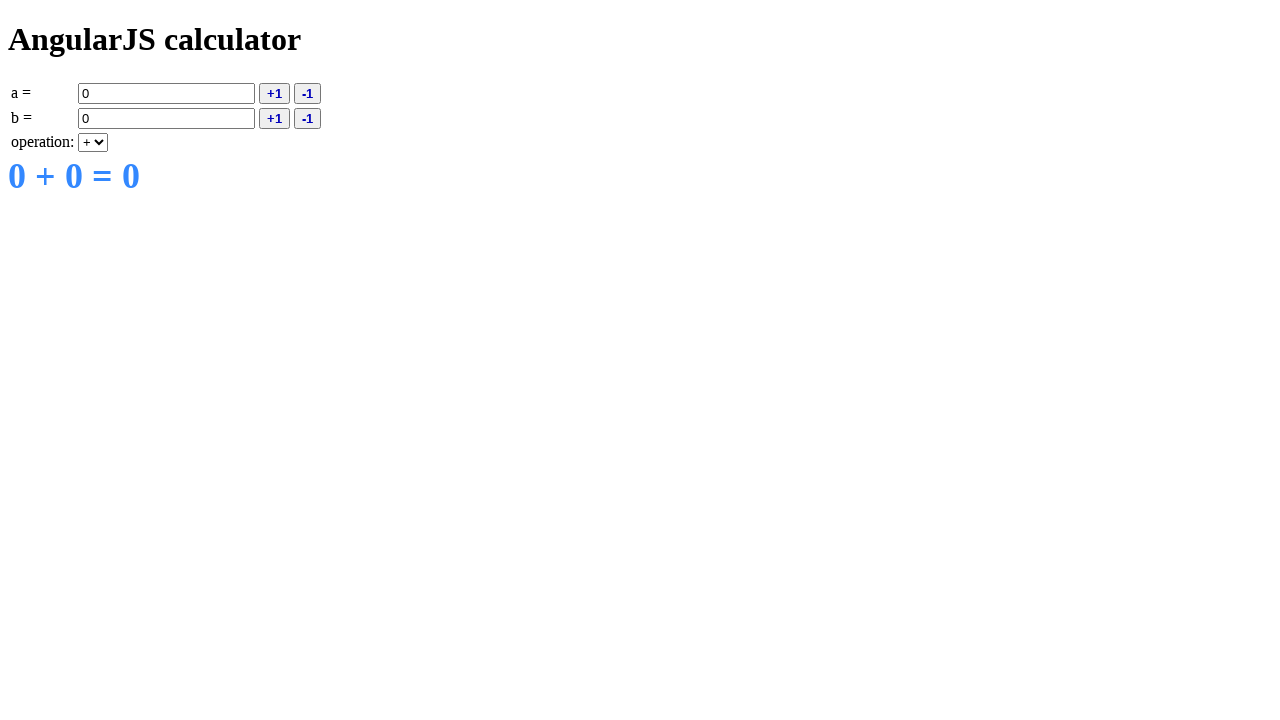

Filled value A with '3' on [ng-model='a']
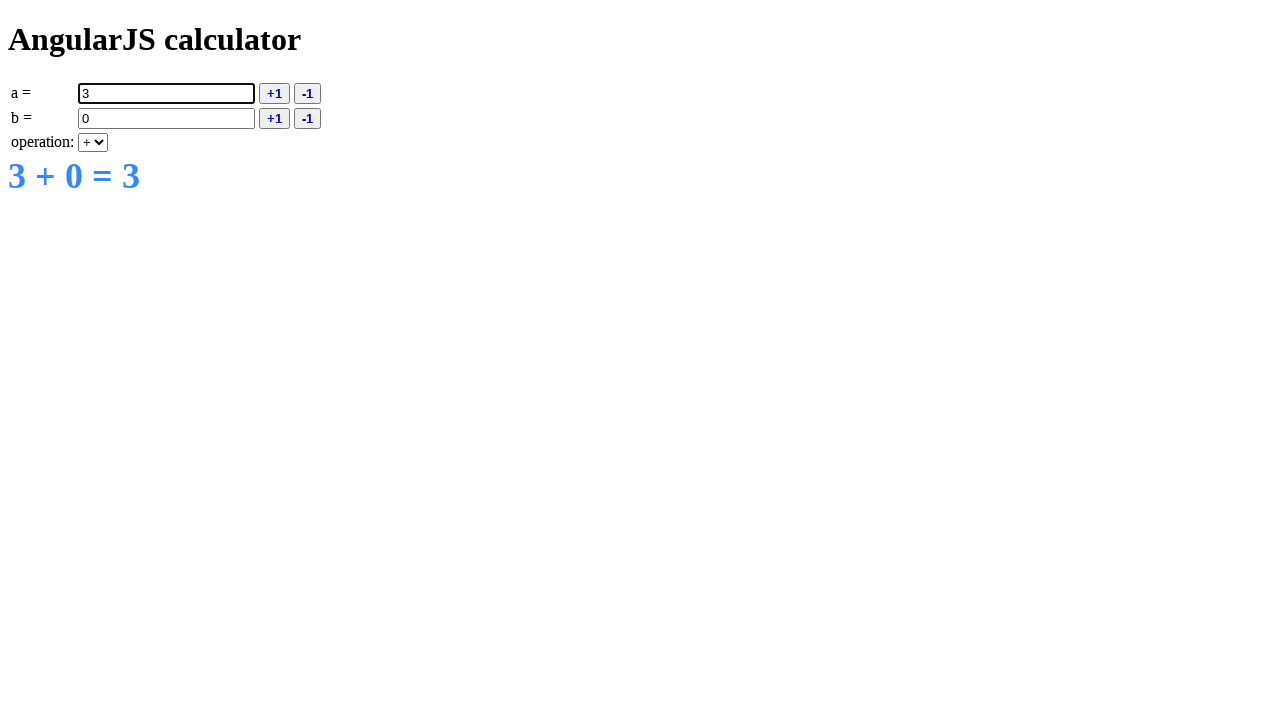

Filled value B with '4' on [ng-model='b']
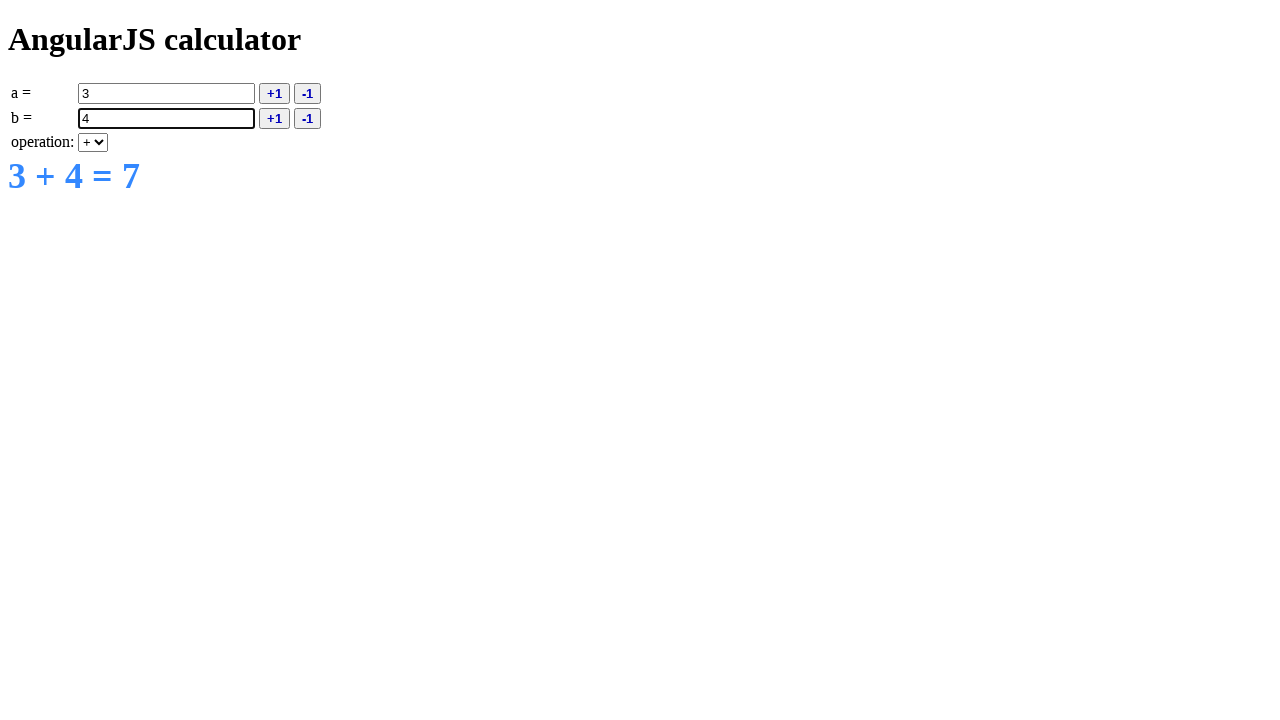

Clicked decrement button for value A at (308, 93) on [ng-click='deca()']
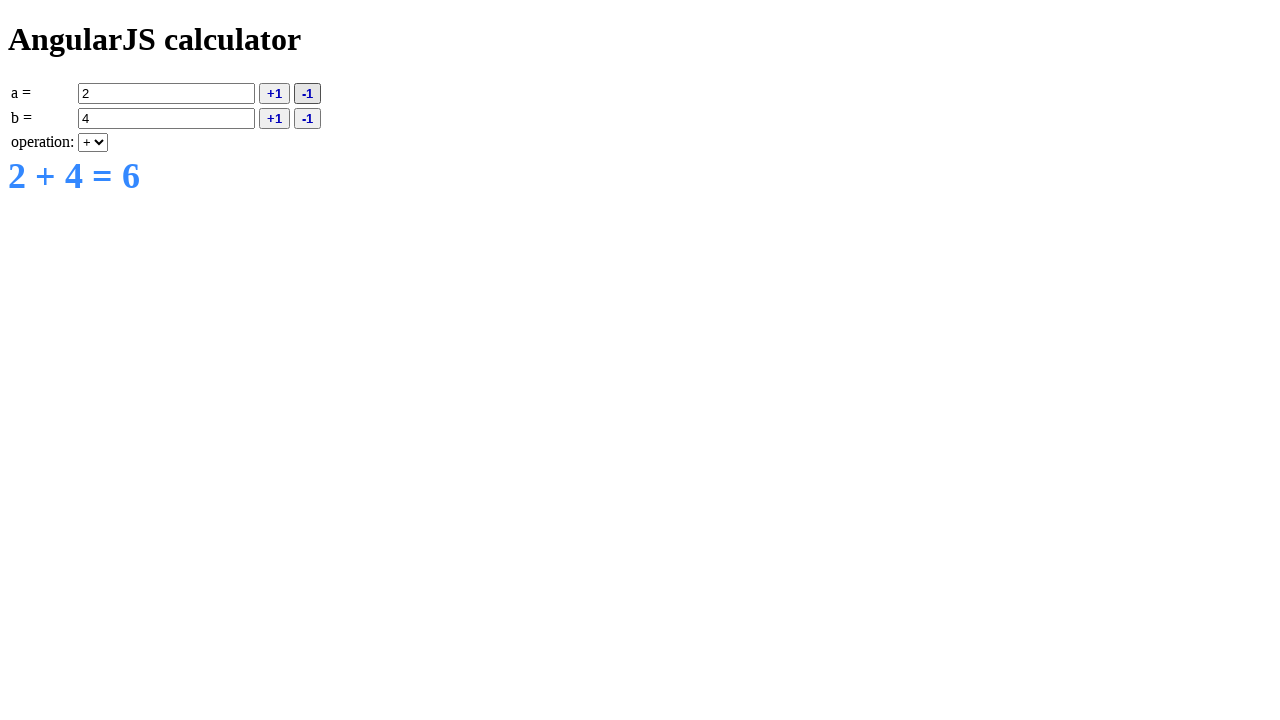

Clicked decrement button for value B at (308, 118) on [ng-click='decb()']
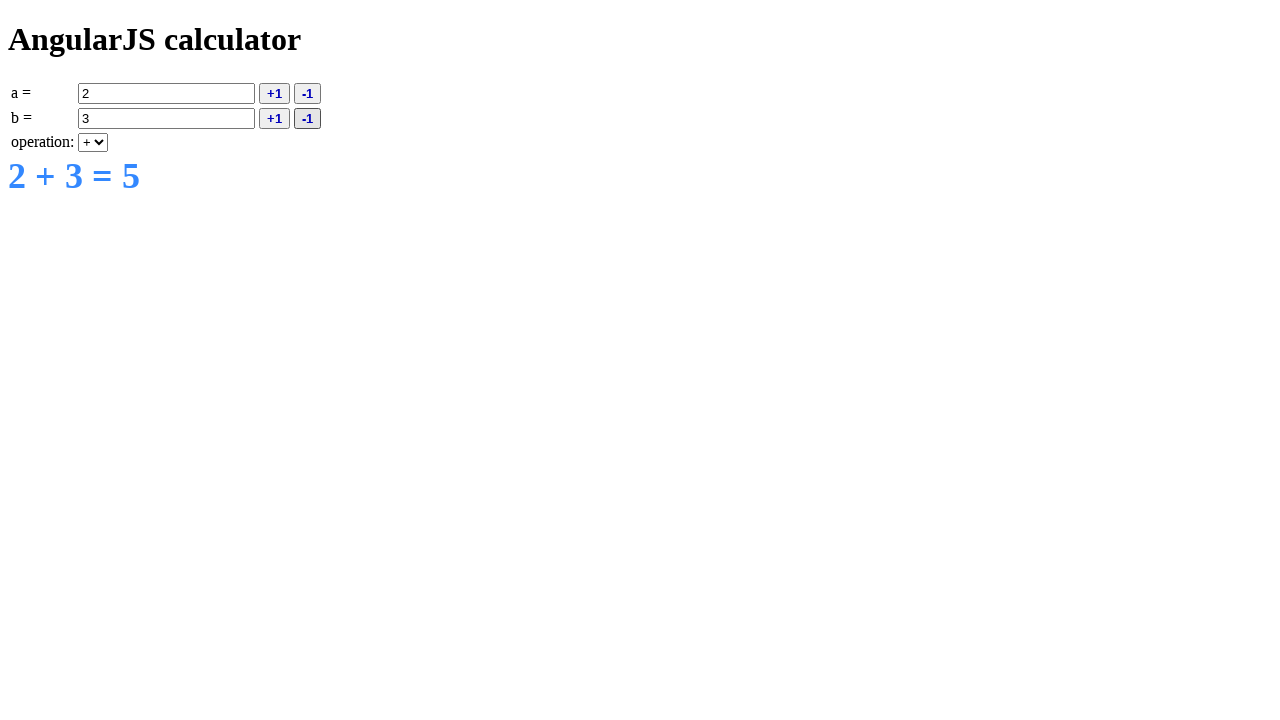

Selected division operation from dropdown on [ng-model='operation']
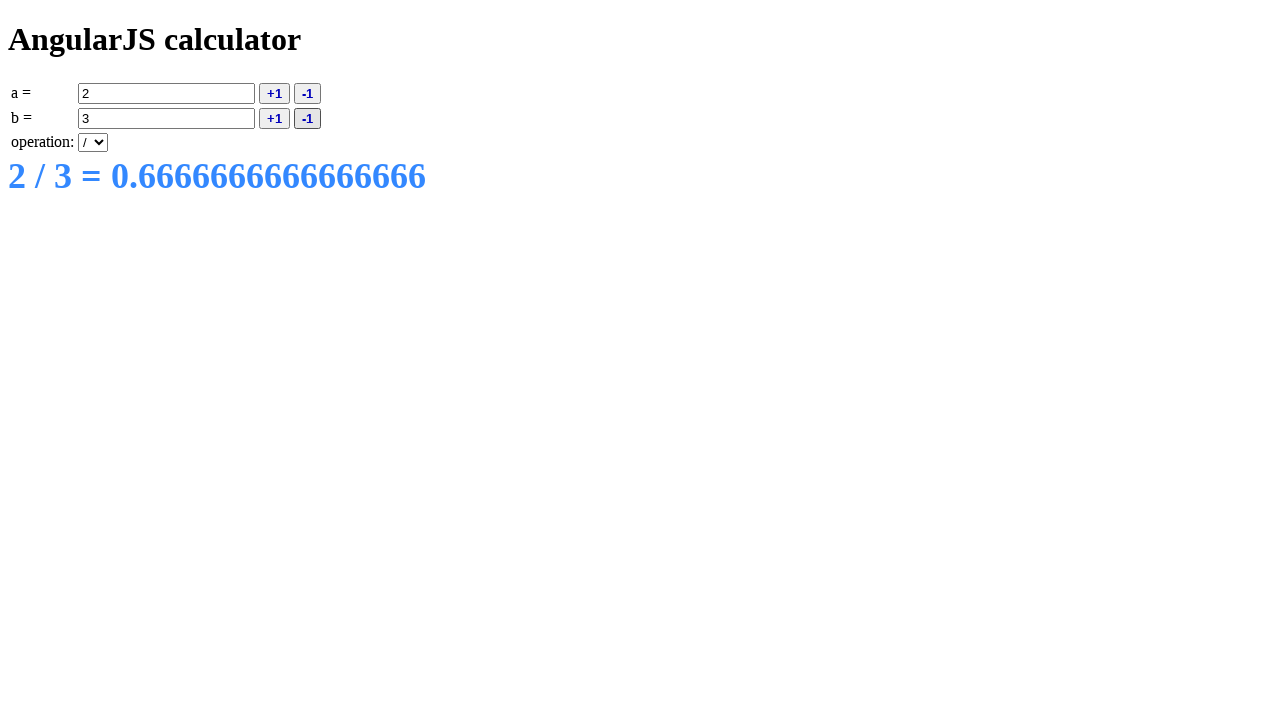

Division result displayed showing repeating decimal
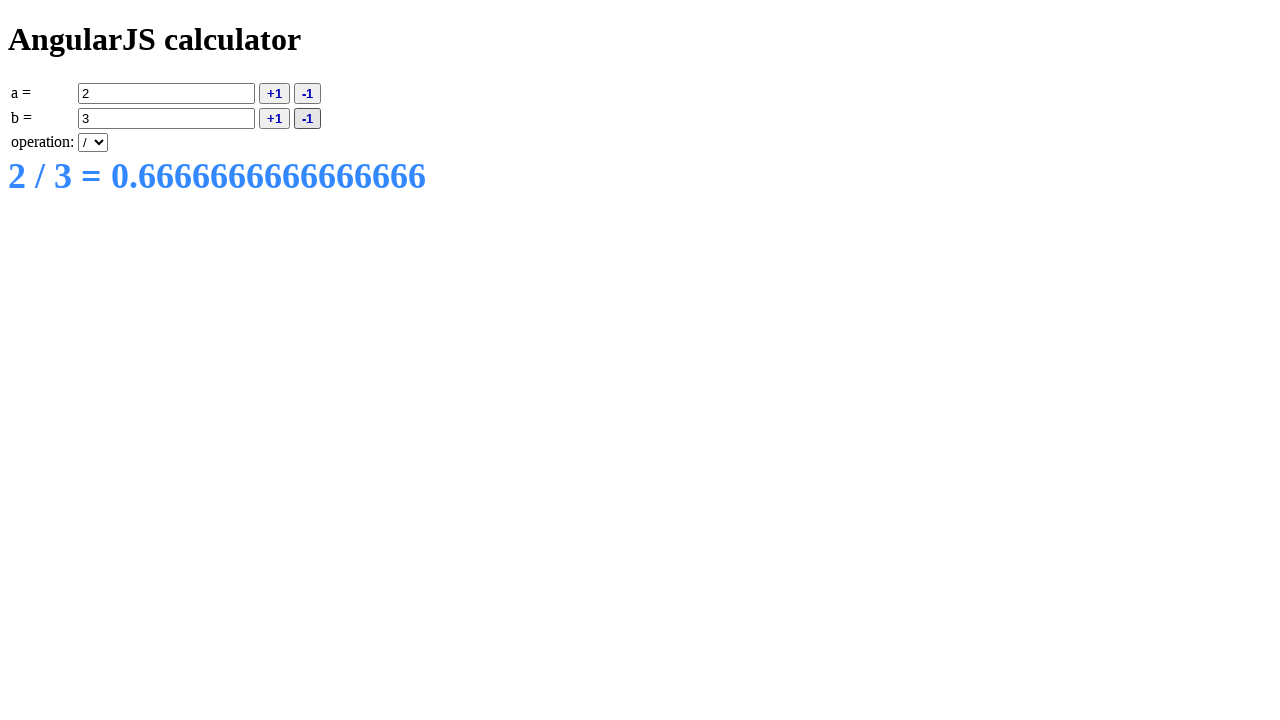

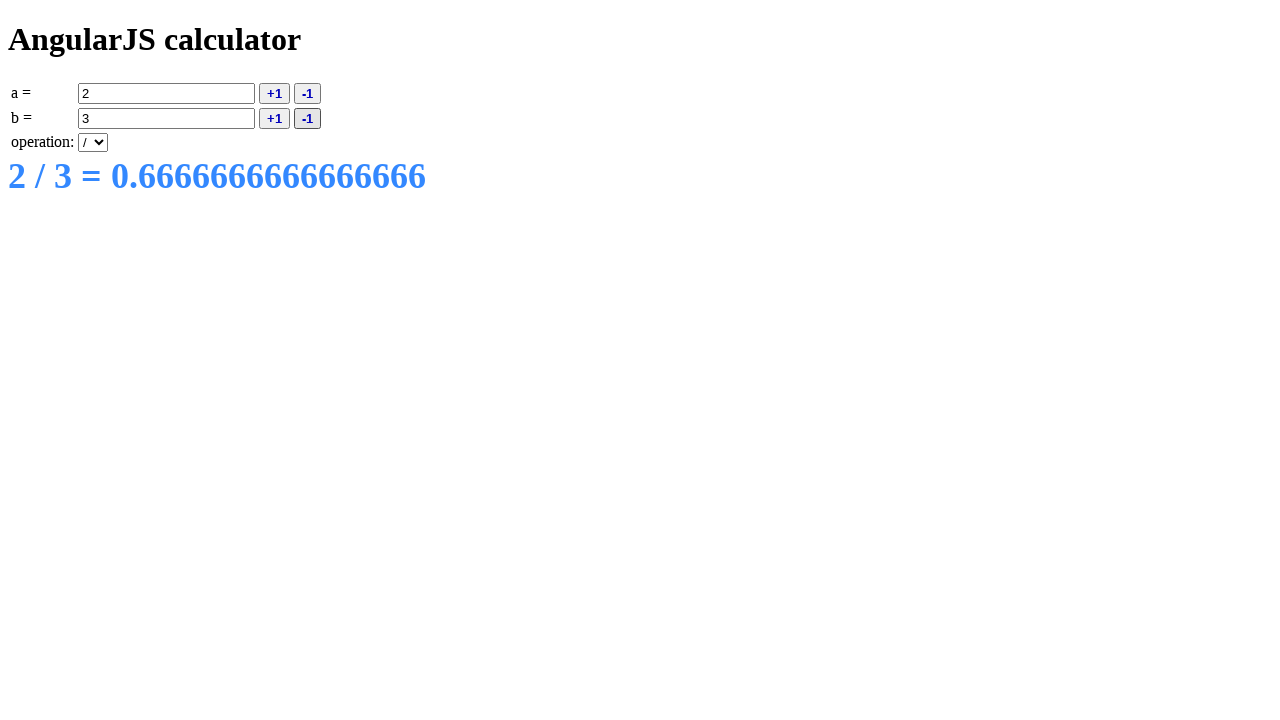